Tests element highlighting functionality by finding an element on a large page and temporarily applying a red dashed border style to visually highlight it.

Starting URL: http://the-internet.herokuapp.com/large

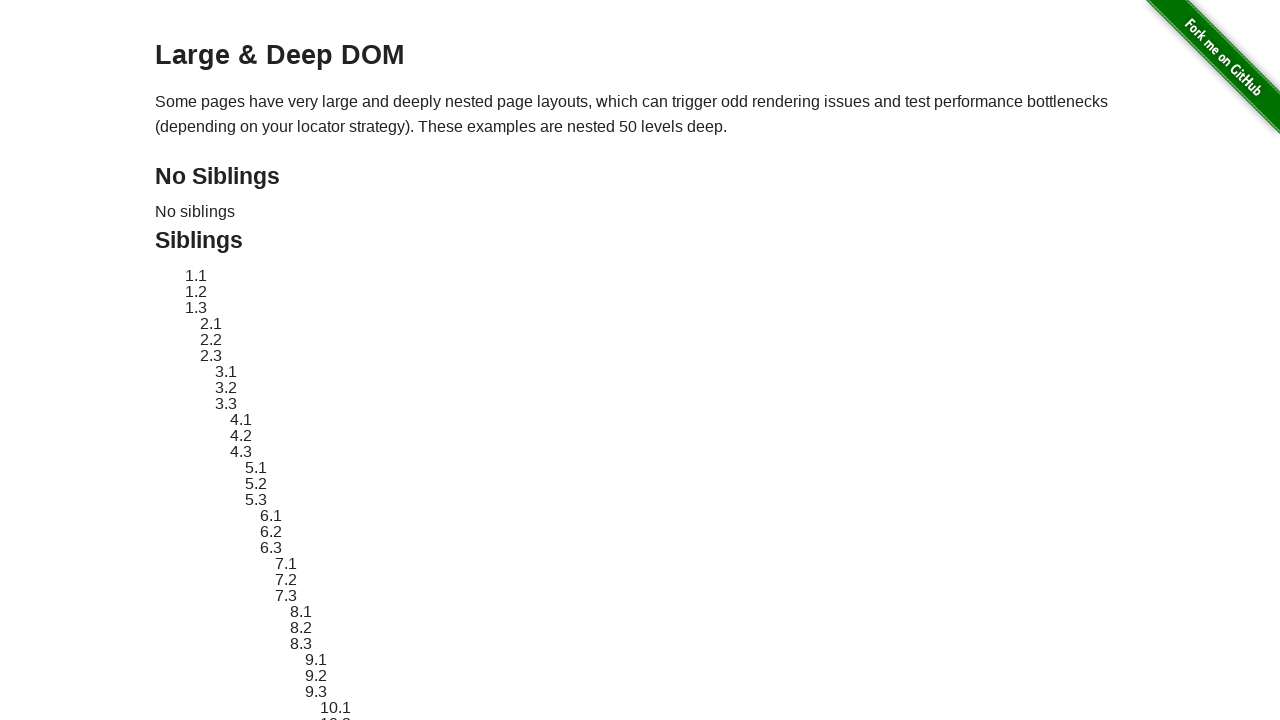

Navigated to the-internet.herokuapp.com/large
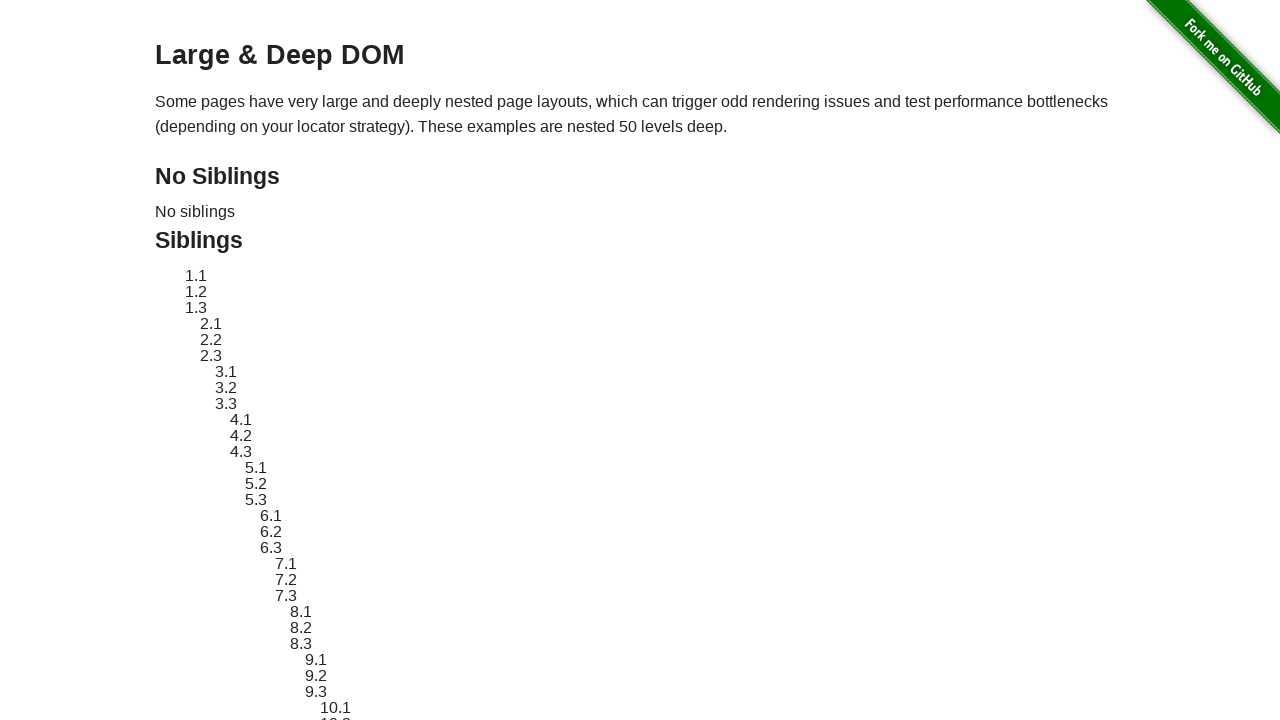

Located target element #sibling-2.3
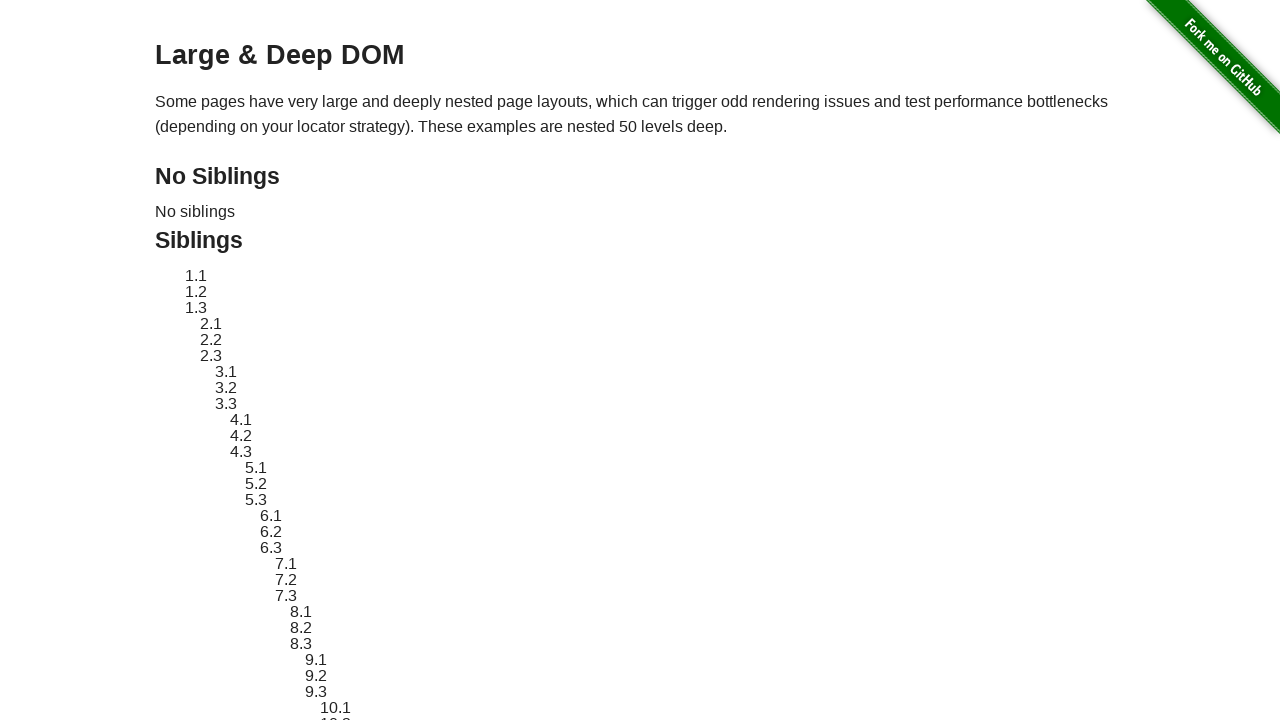

Retrieved original style attribute of target element
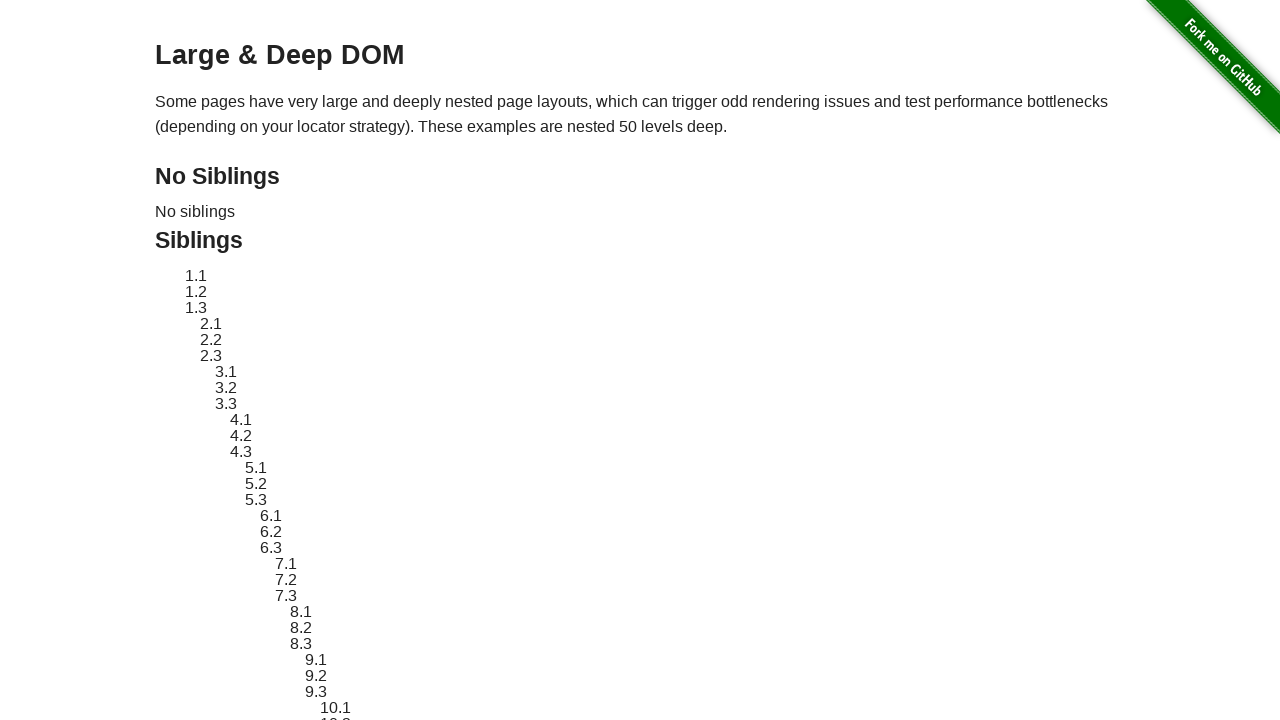

Applied red dashed border highlight to target element
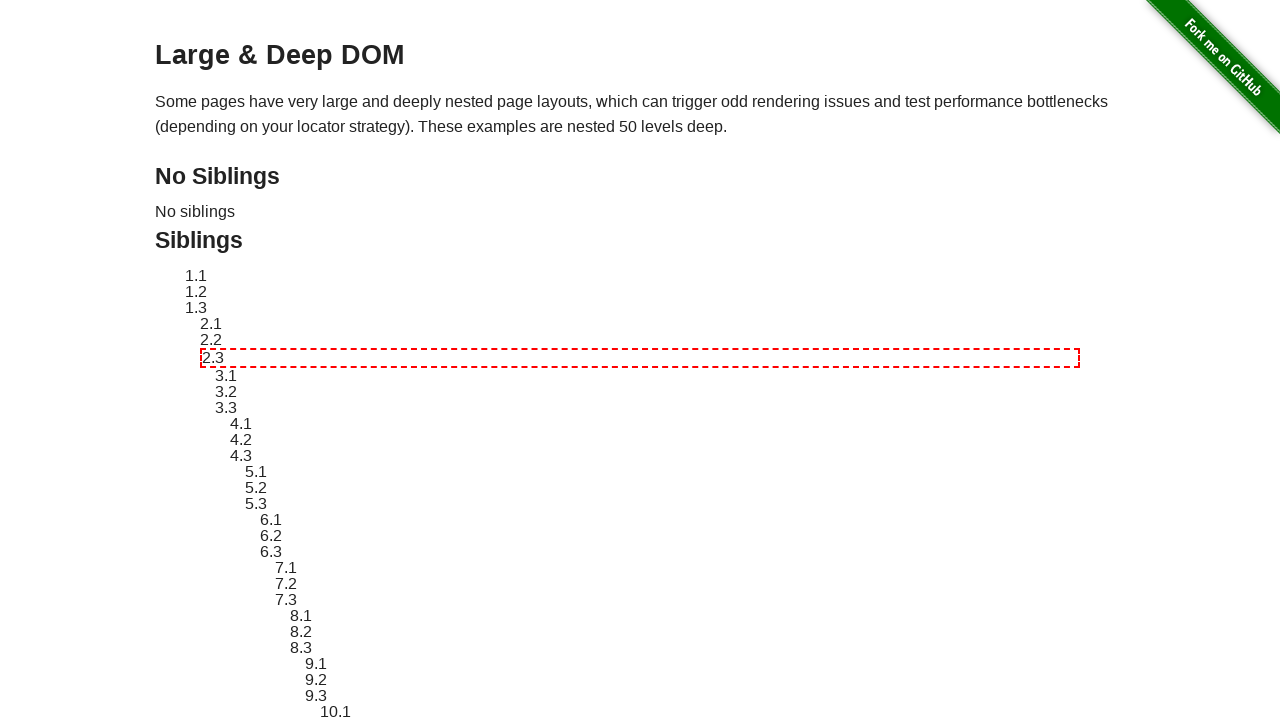

Waited 3 seconds to observe the highlight effect
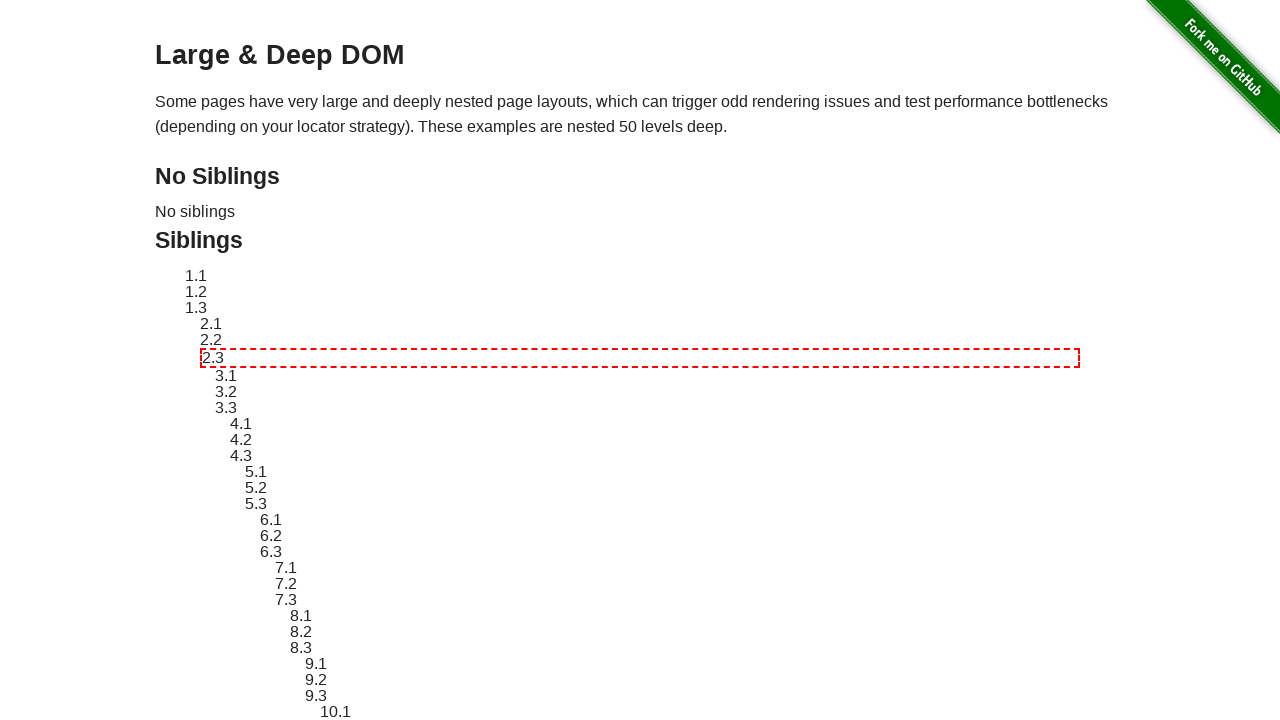

Reverted target element to original style
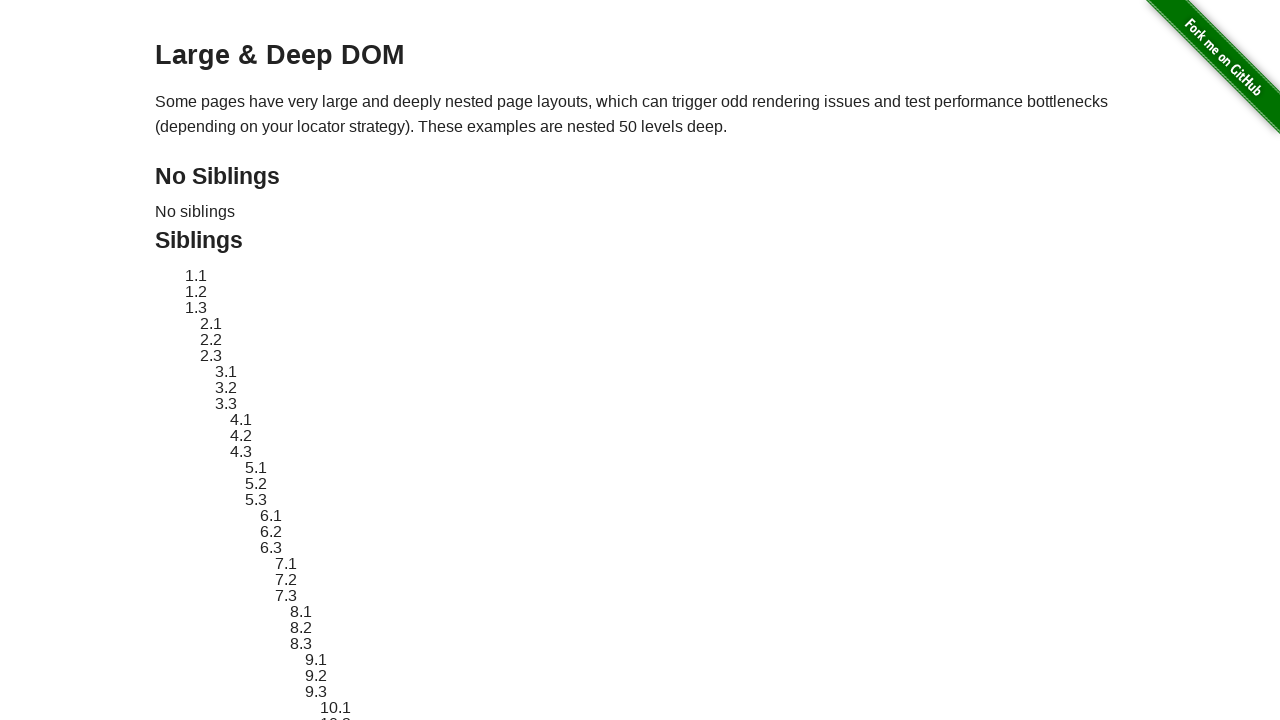

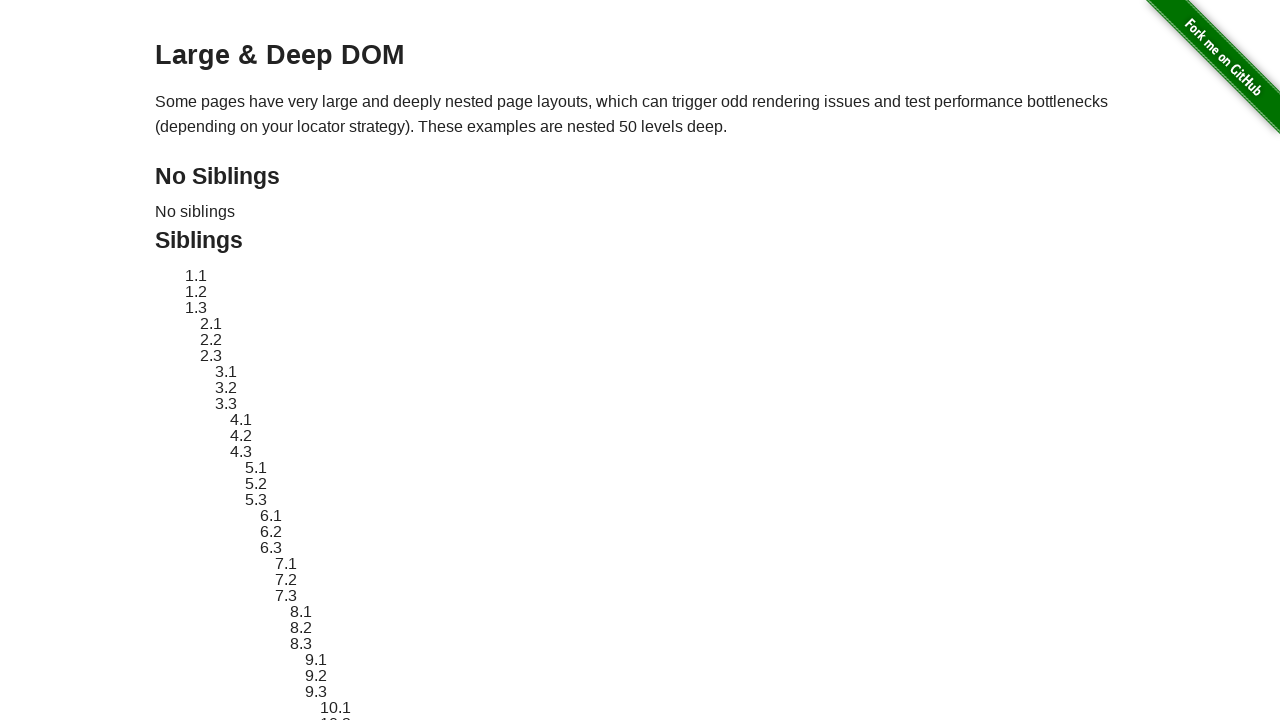